Tests drag and drop functionality by dragging five numbered elements into a bin container.

Starting URL: https://ui.vision/demo/webtest/dragdrop/

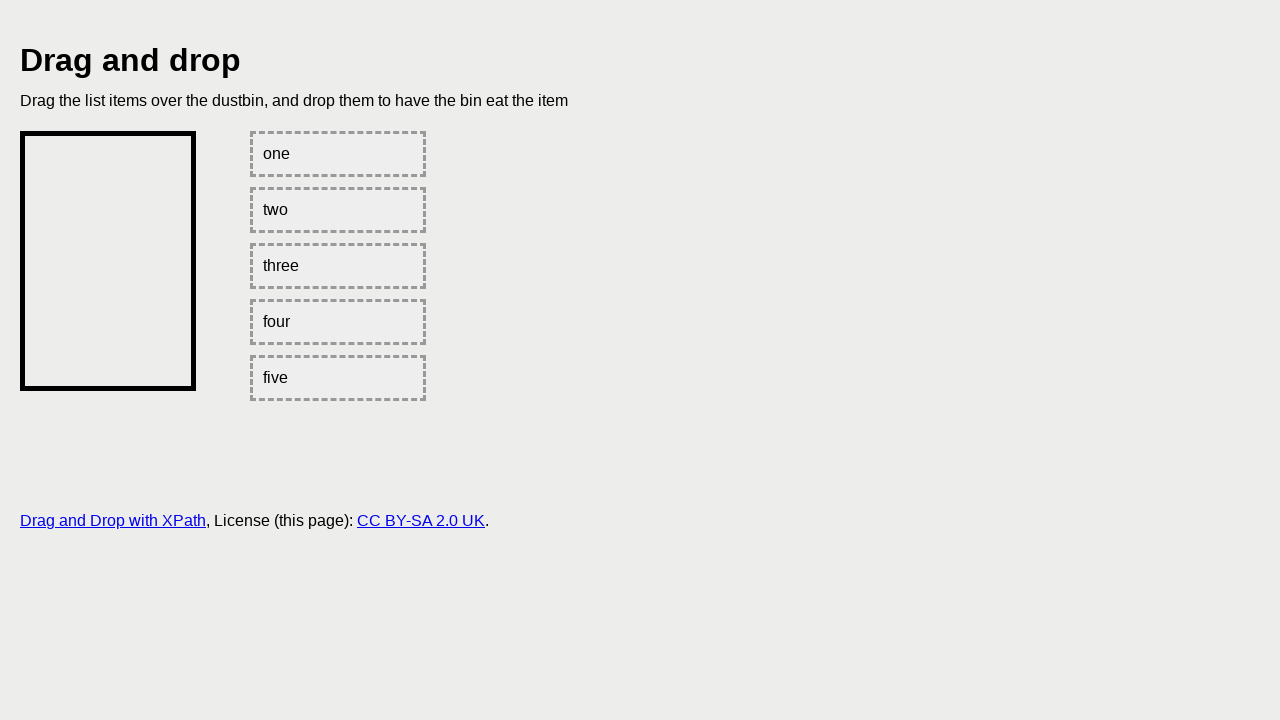

Dragged numbered element one into bin container at (108, 261)
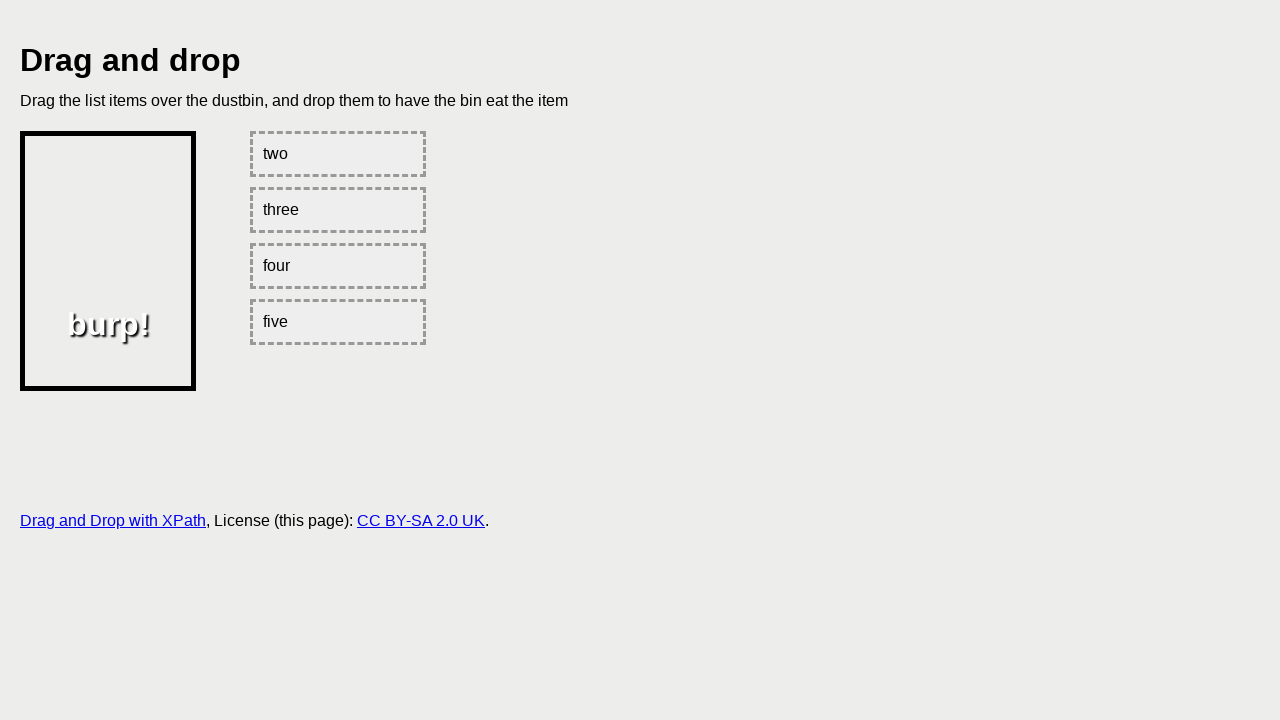

Dragged numbered element two into bin container at (108, 261)
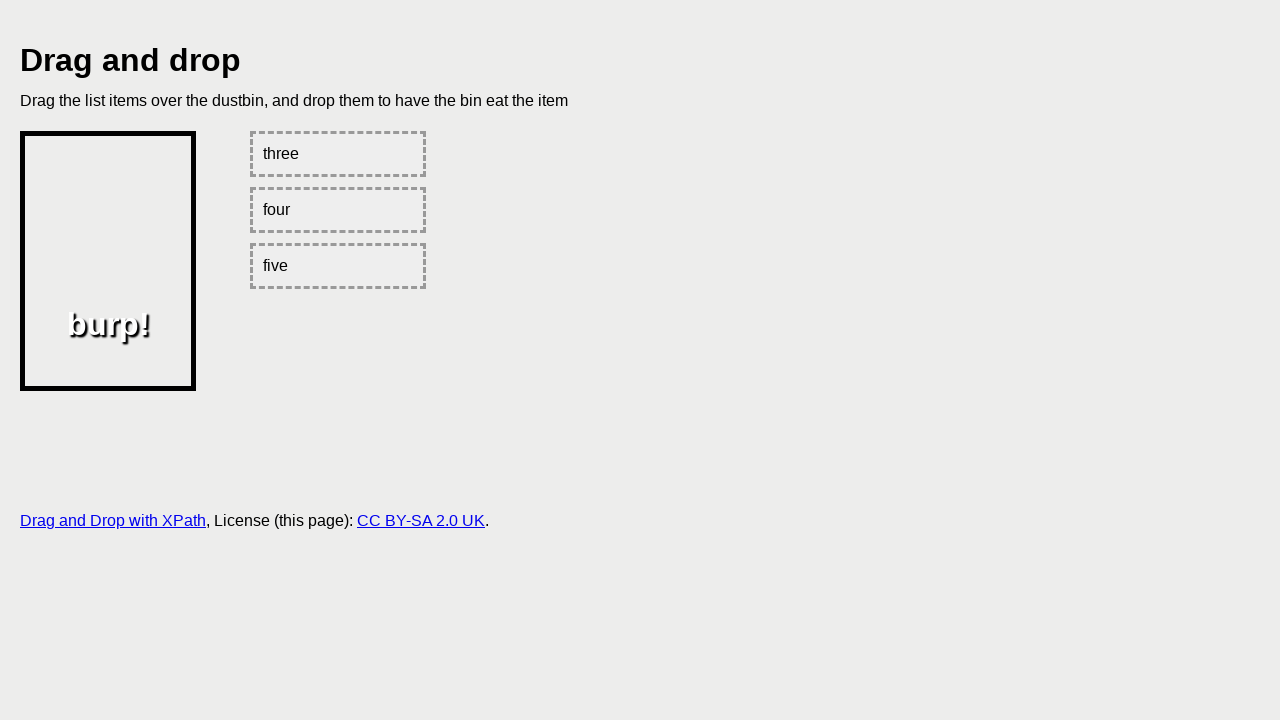

Dragged numbered element three into bin container at (108, 261)
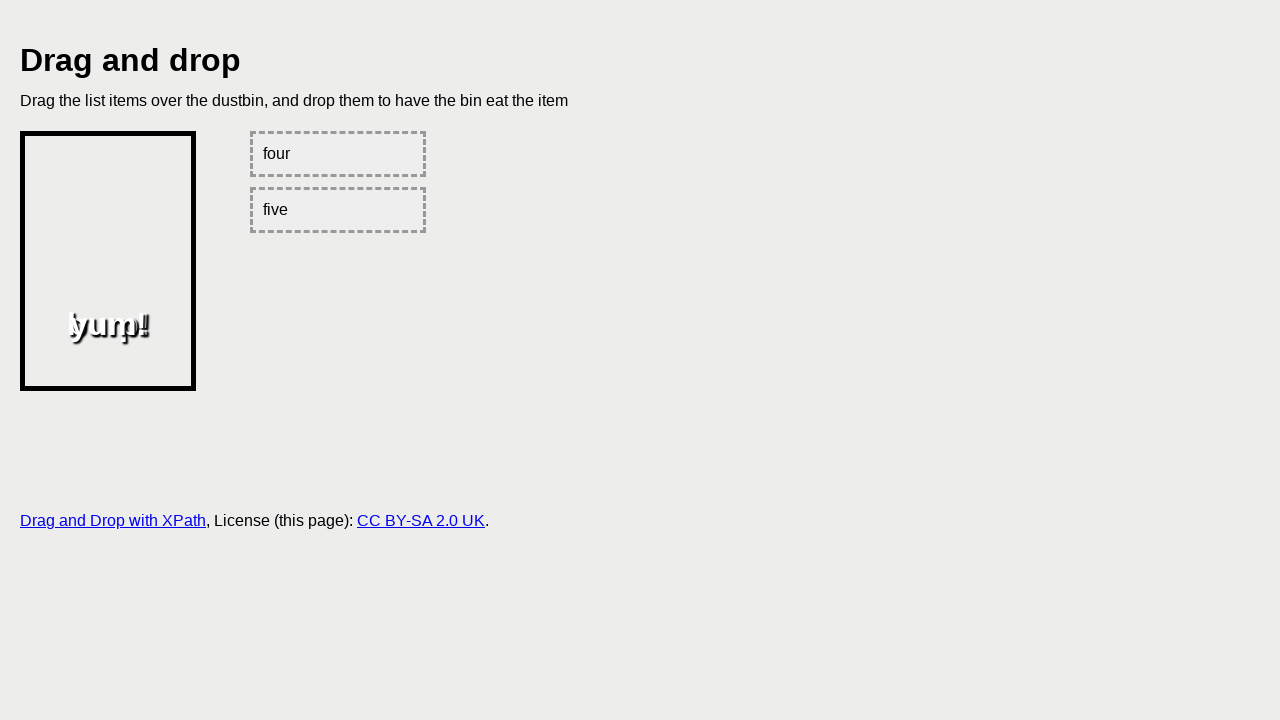

Dragged numbered element four into bin container at (108, 261)
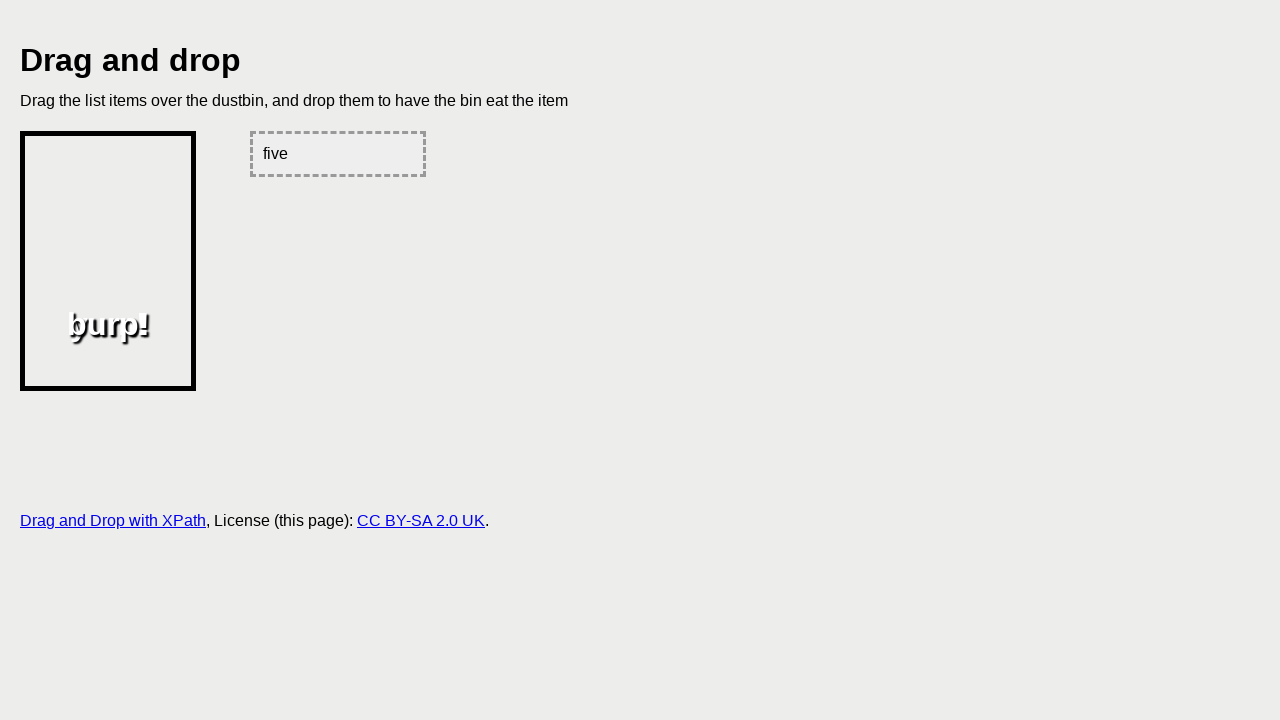

Dragged numbered element five into bin container at (108, 261)
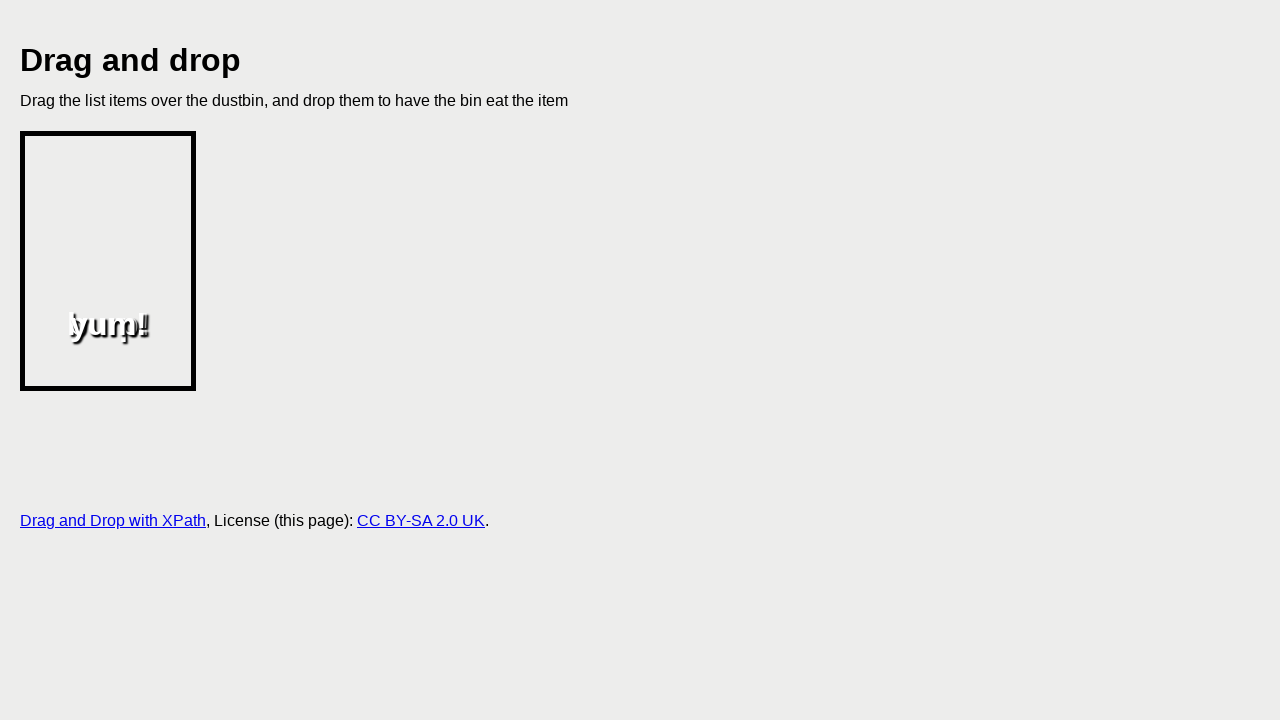

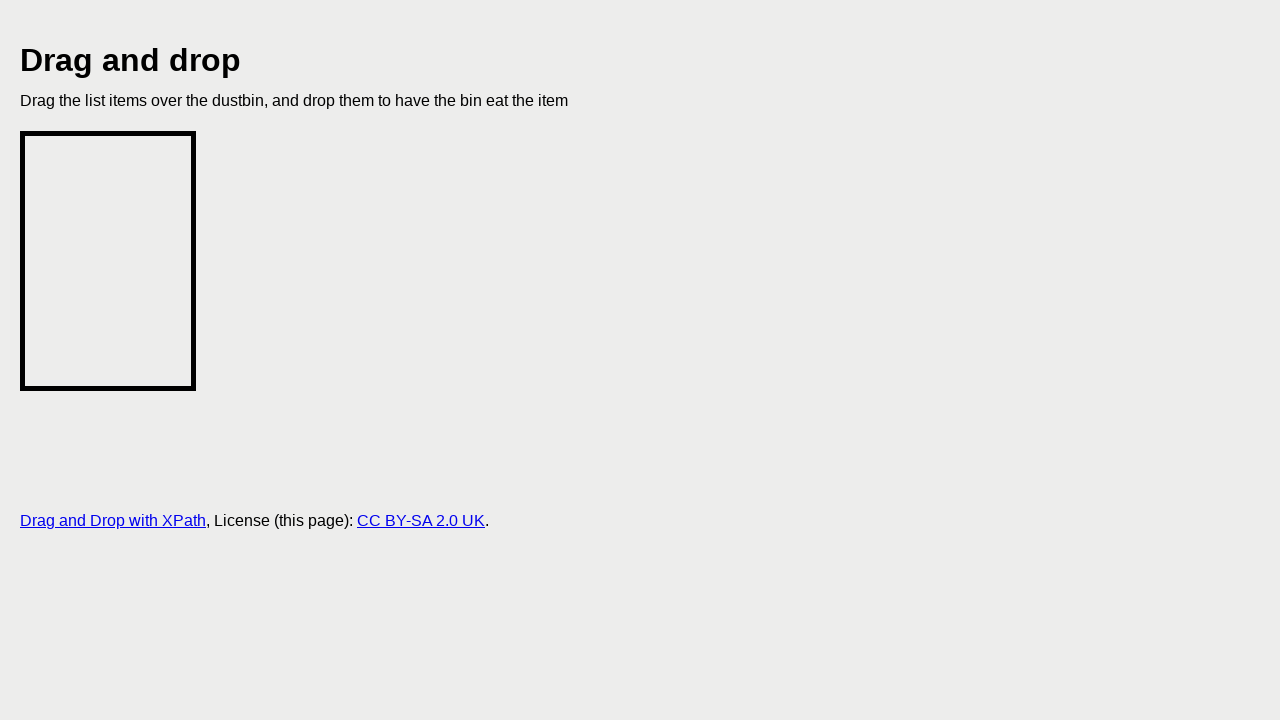